Tests button interactions including clicking a button to verify navigation, checking if a button is disabled, and finding a button's position on the page

Starting URL: https://www.leafground.com/button.xhtml

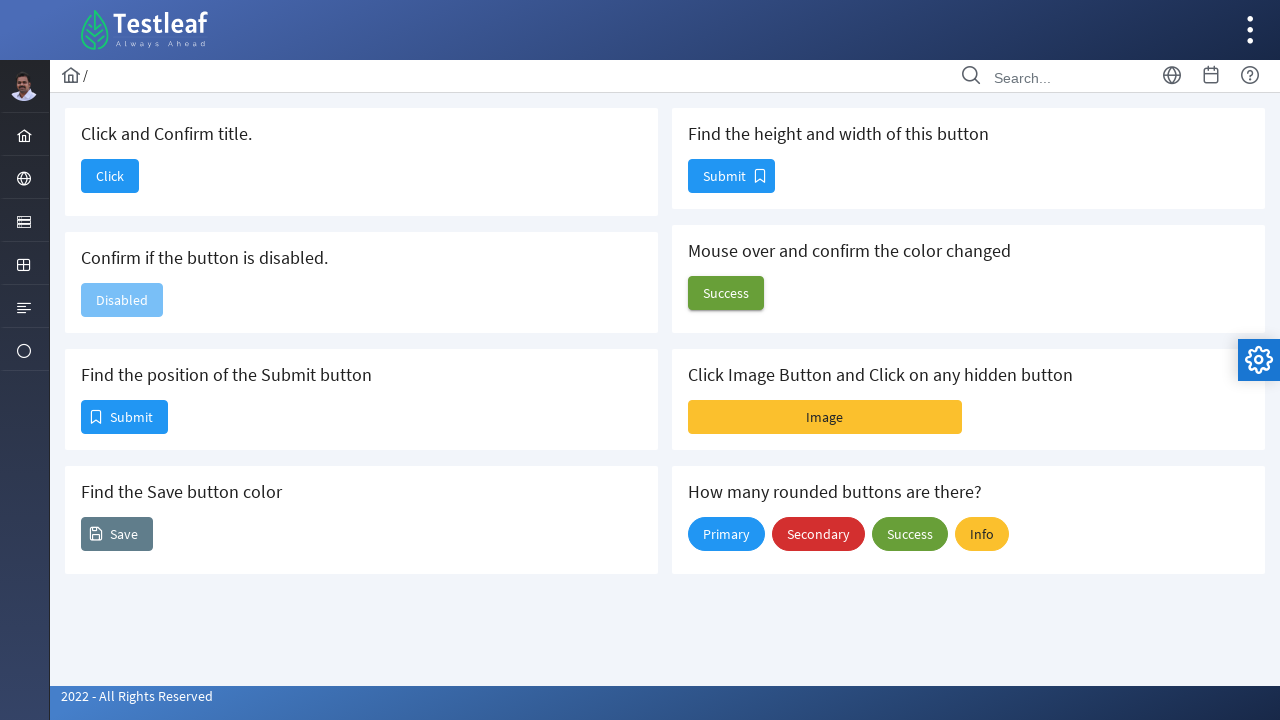

Clicked button to navigate to Dashboard at (110, 176) on button[name='j_idt88:j_idt90']
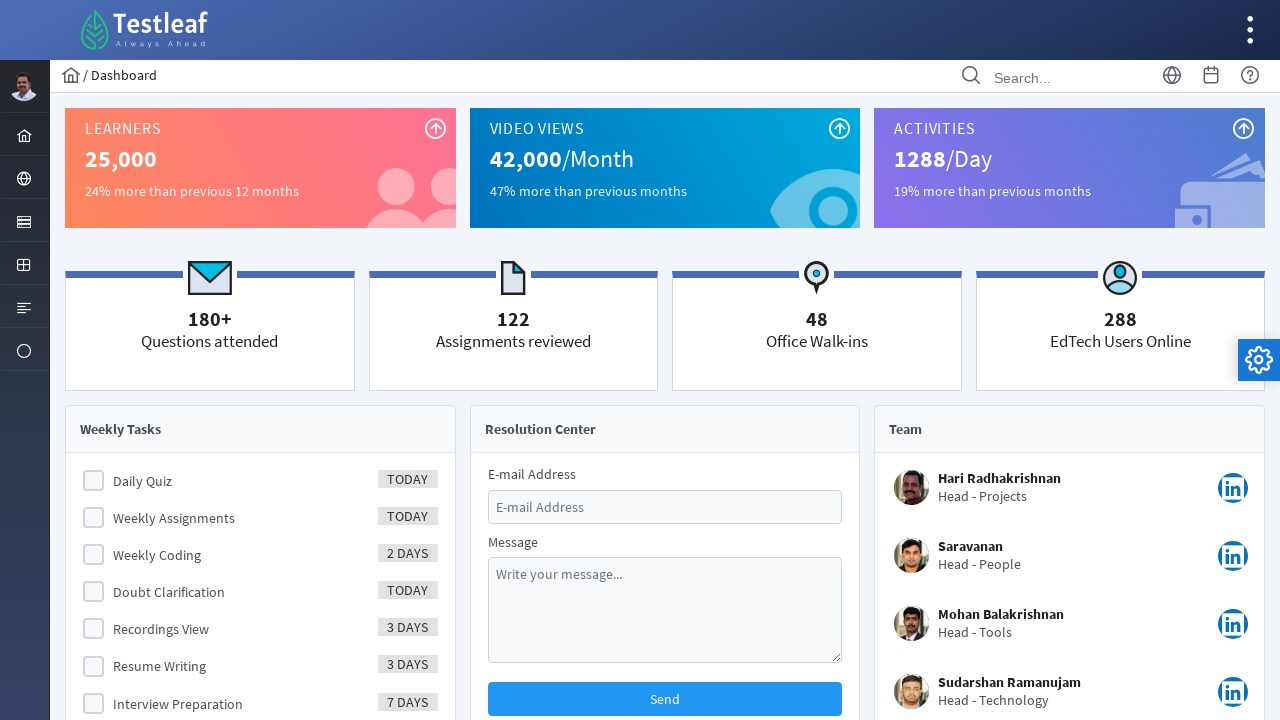

Dashboard page loaded
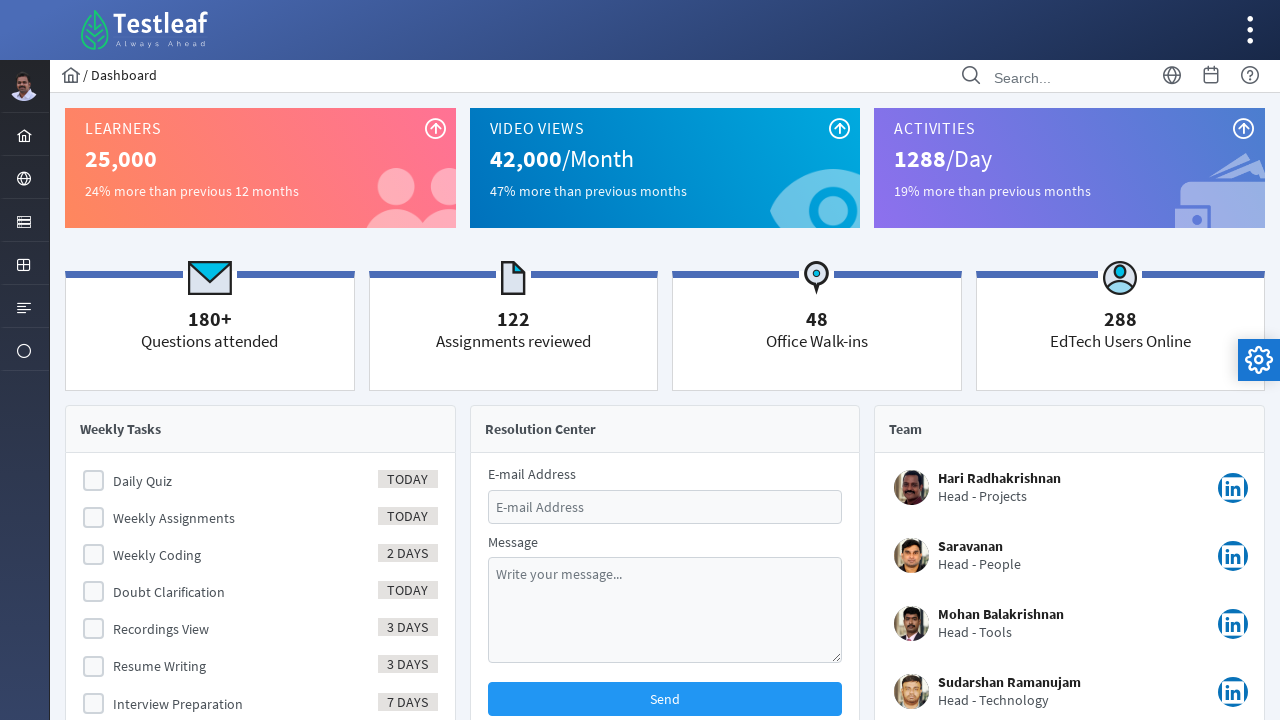

Verified that page title contains 'Dashboard'
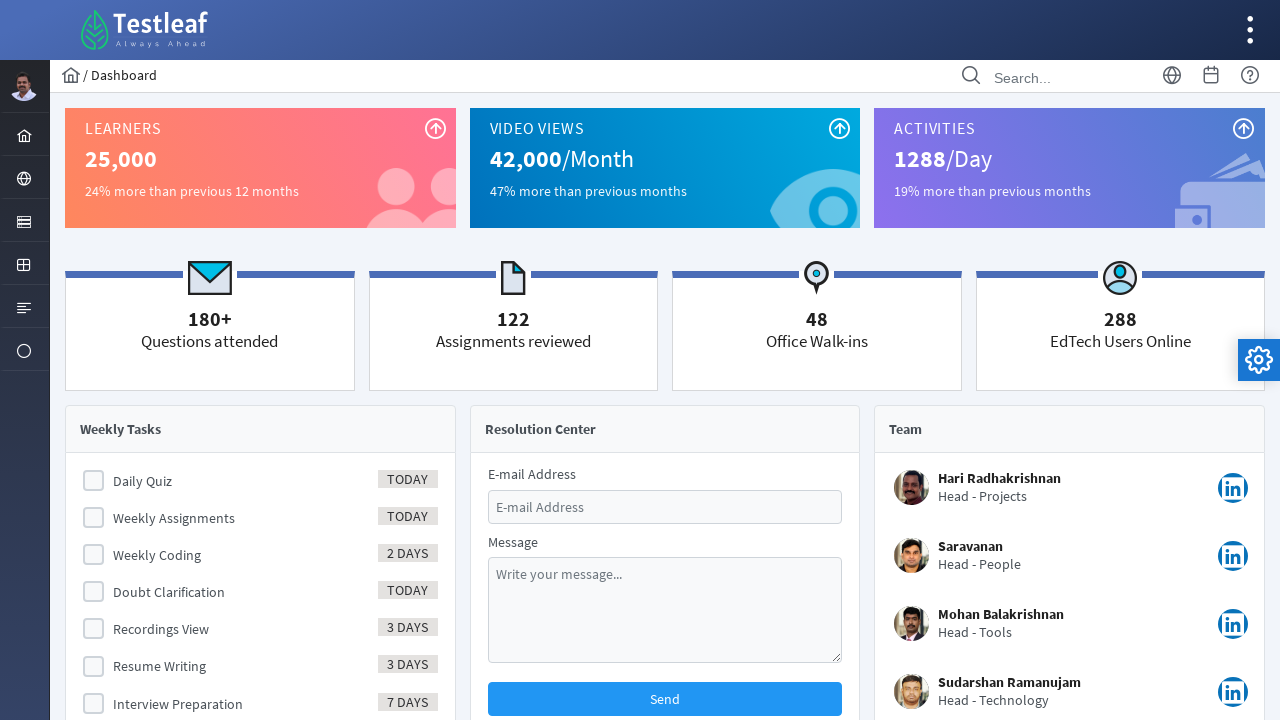

Navigated back to button page
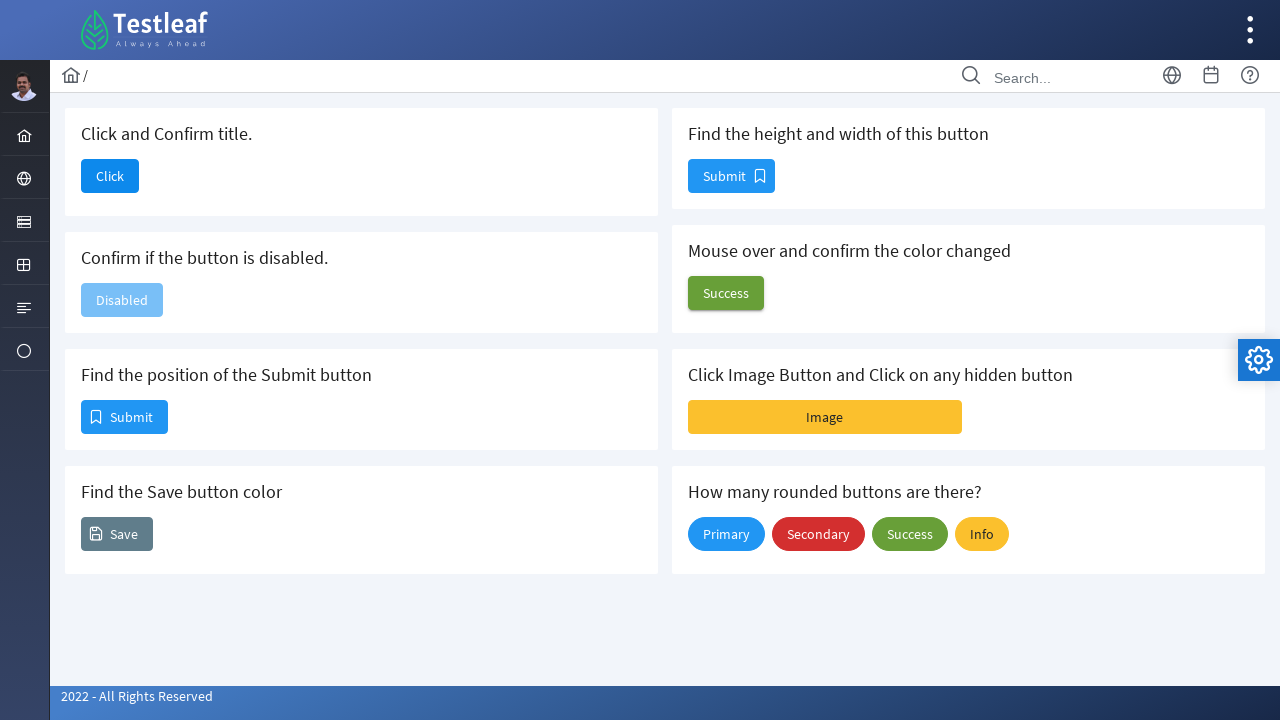

Button page loaded
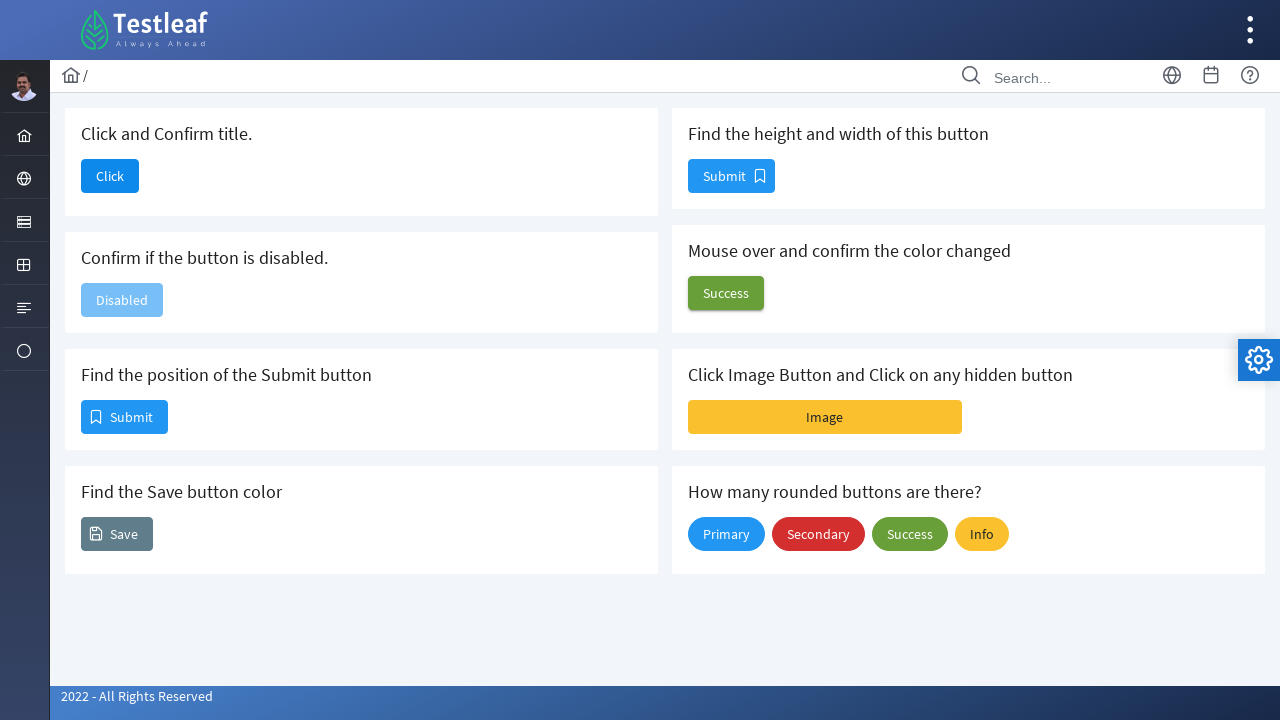

Checked if button is disabled: True
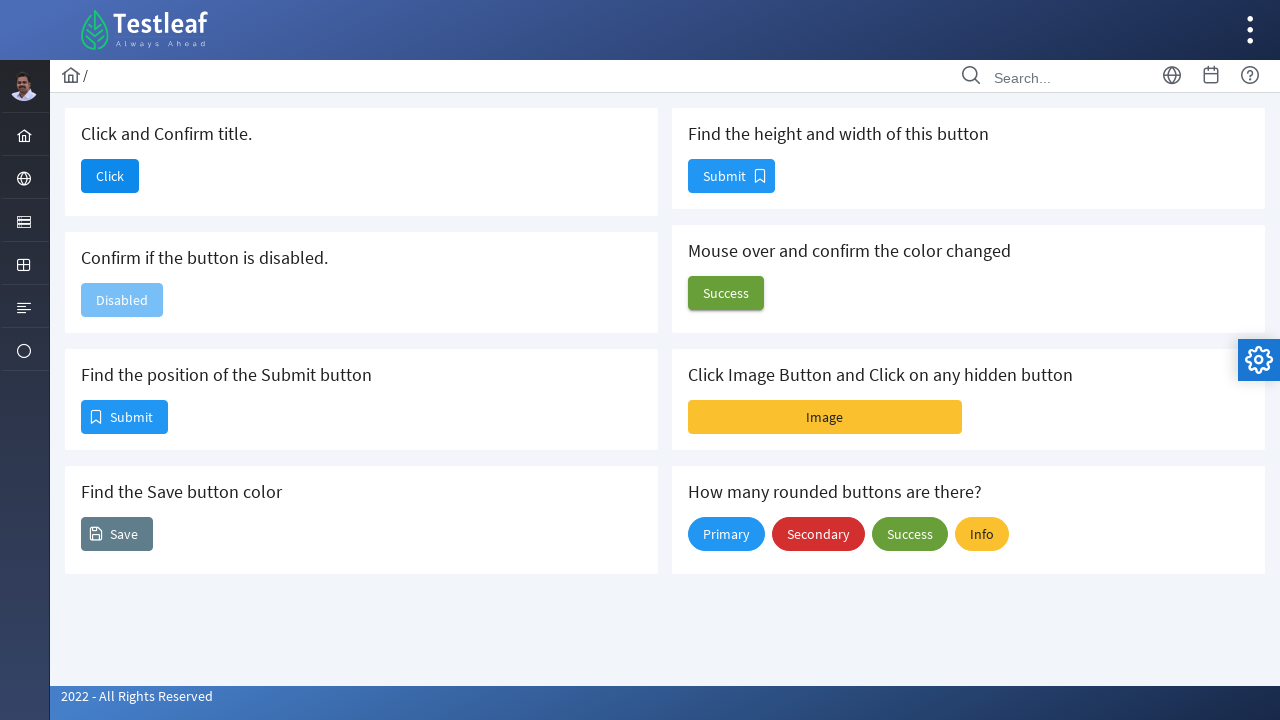

Retrieved submit button position: x=81, y=400
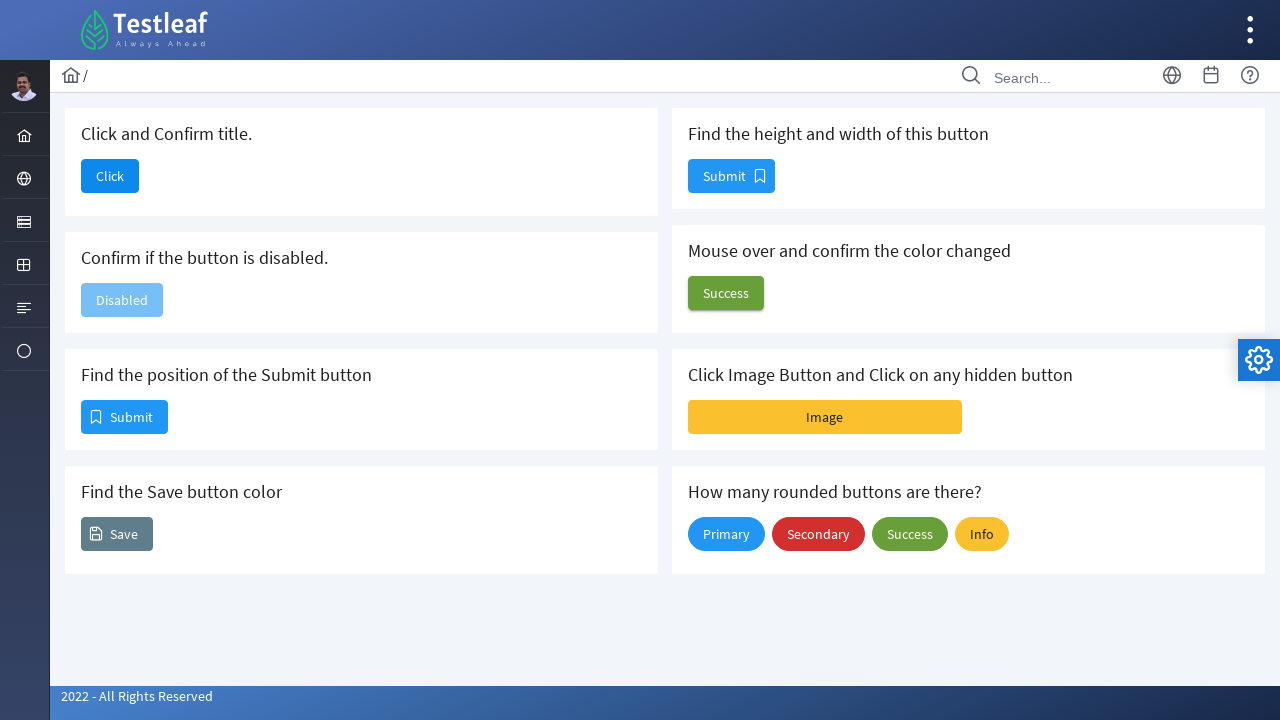

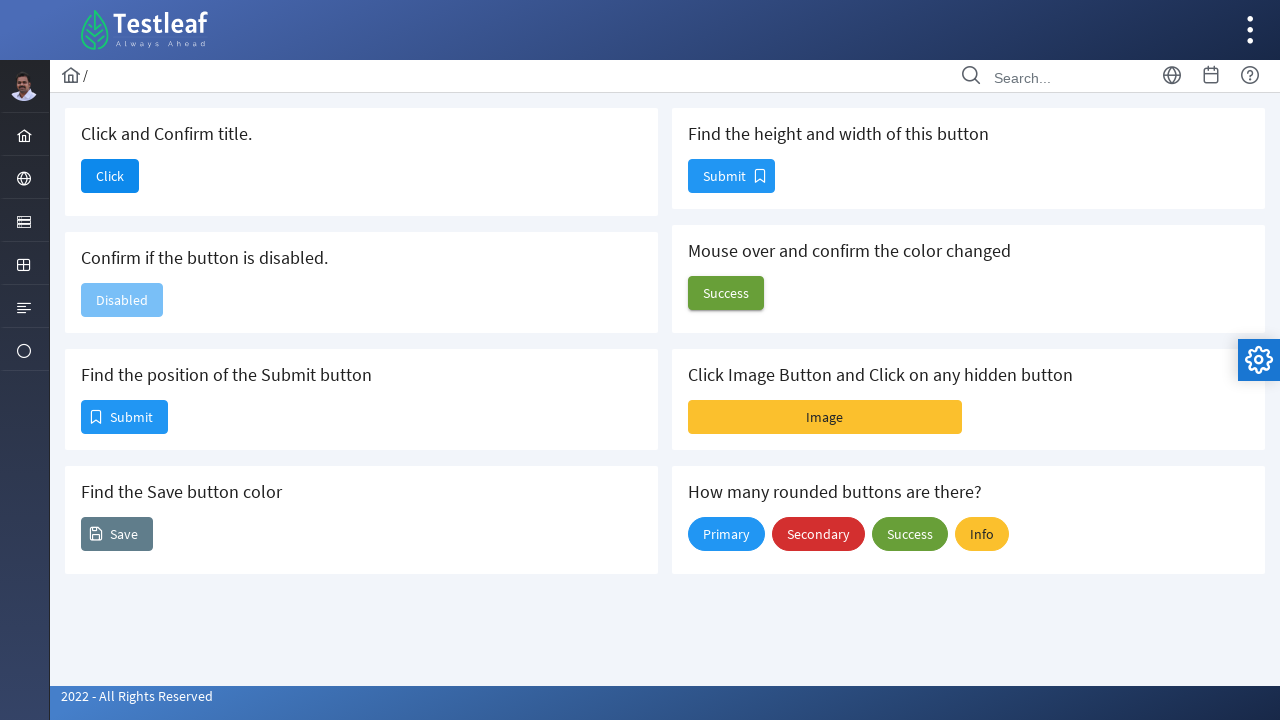